Tests alert handling in W3Schools try-it editor by switching to iframe, clicking the try button, and accepting the confirmation alert

Starting URL: https://www.w3schools.com/js/tryit.asp?filename=tryjs_confirm

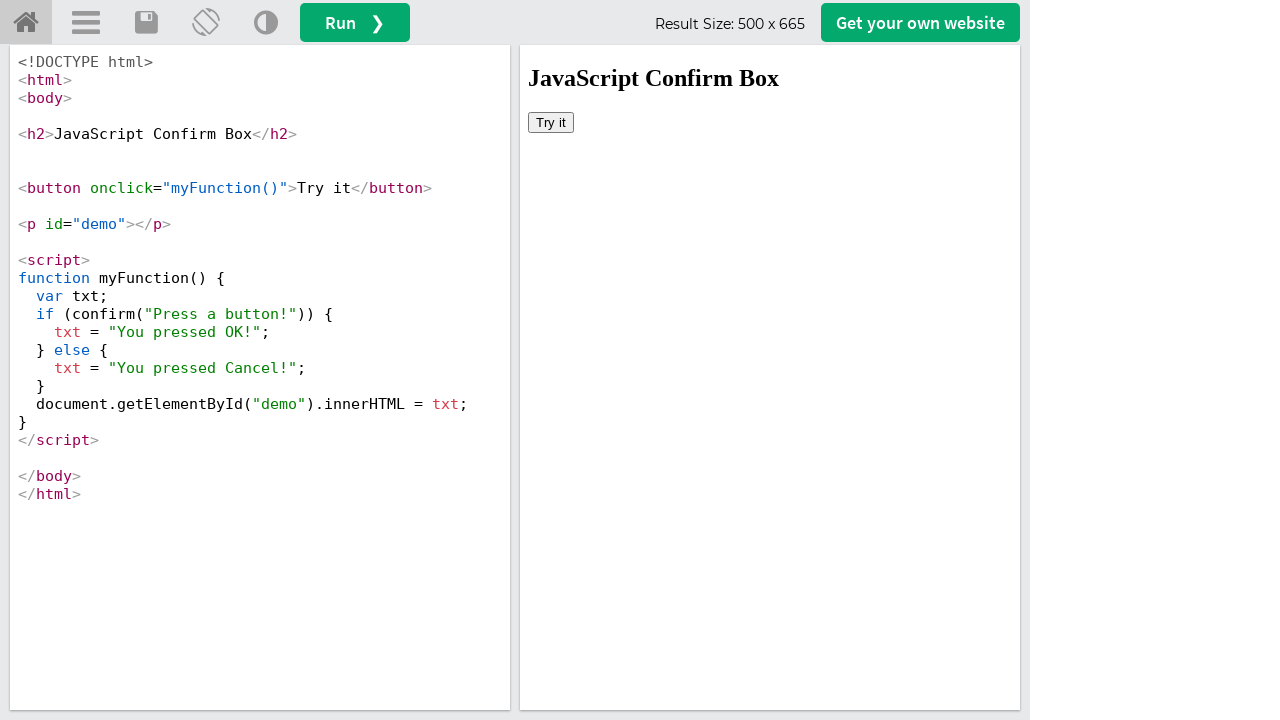

Located iframe containing the try-it editor
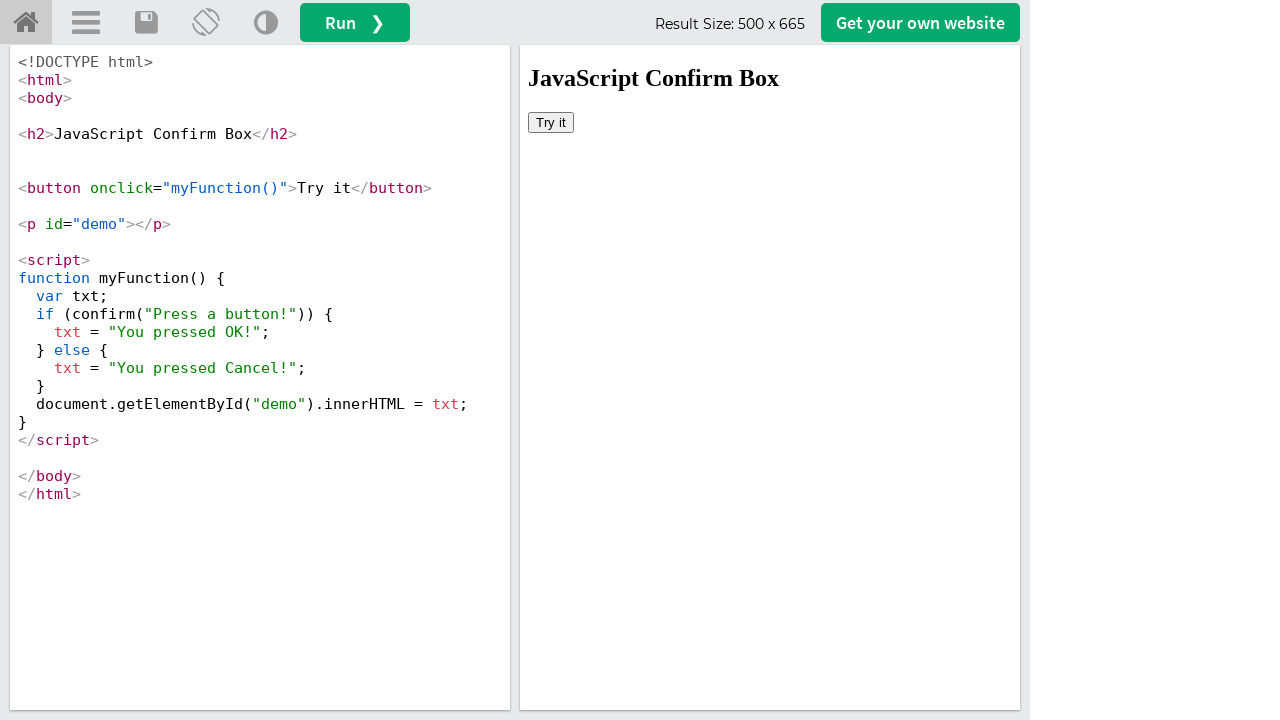

Clicked the 'Try it' button inside the iframe at (551, 122) on xpath=//div[@id='iframewrapper']/iframe >> internal:control=enter-frame >> xpath
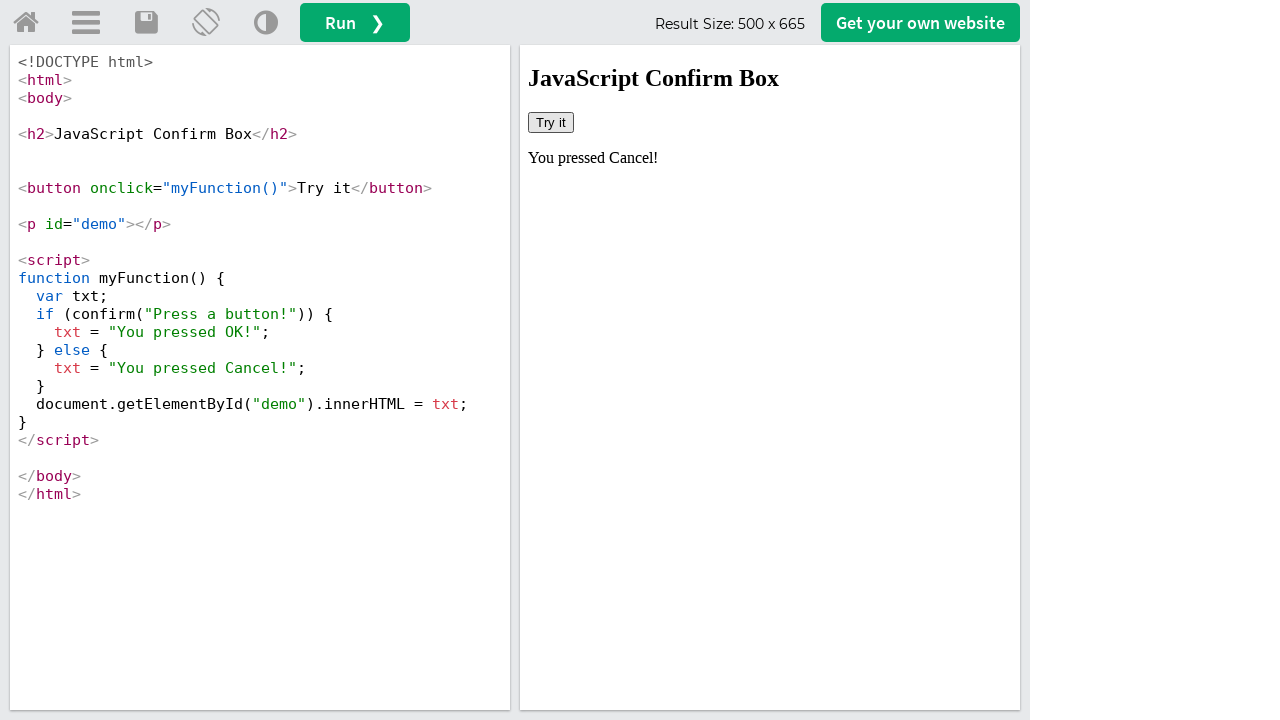

Set up dialog handler to accept confirmation alert
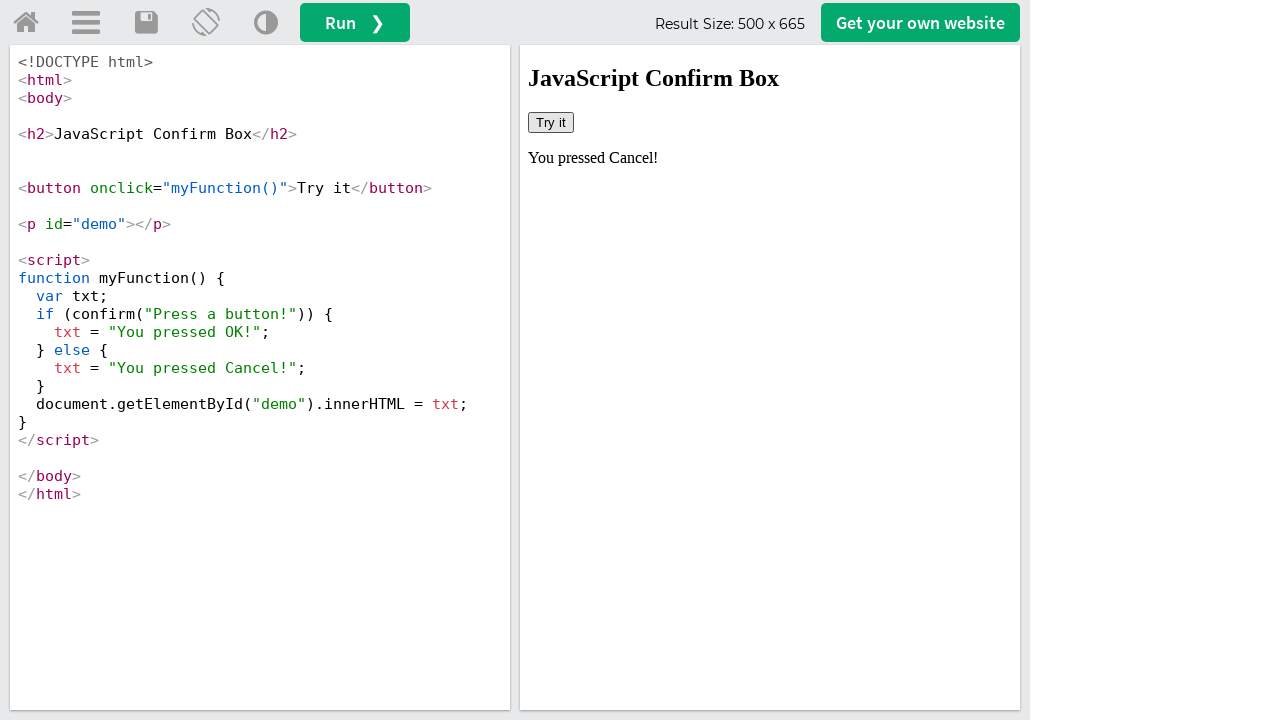

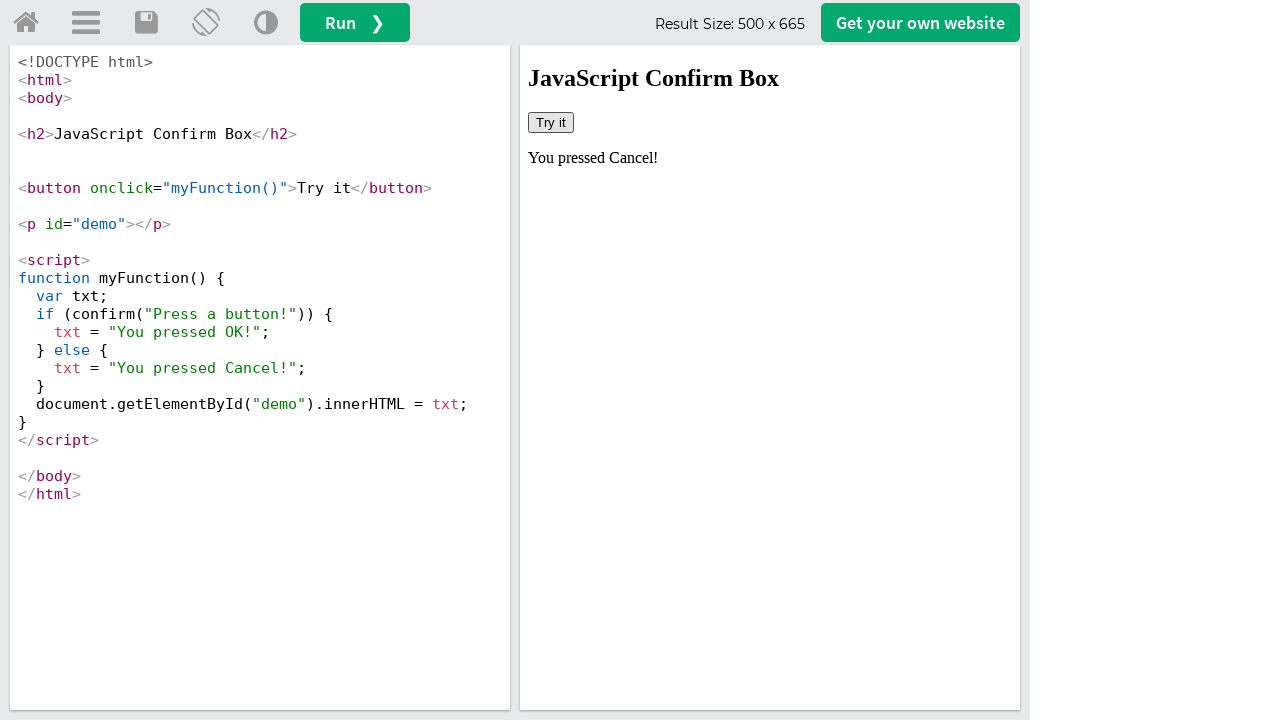